Tests double-click functionality by switching to an iframe and double-clicking text to change its color

Starting URL: https://www.w3schools.com/tags/tryit.asp?filename=tryhtml5_ev_ondblclick2

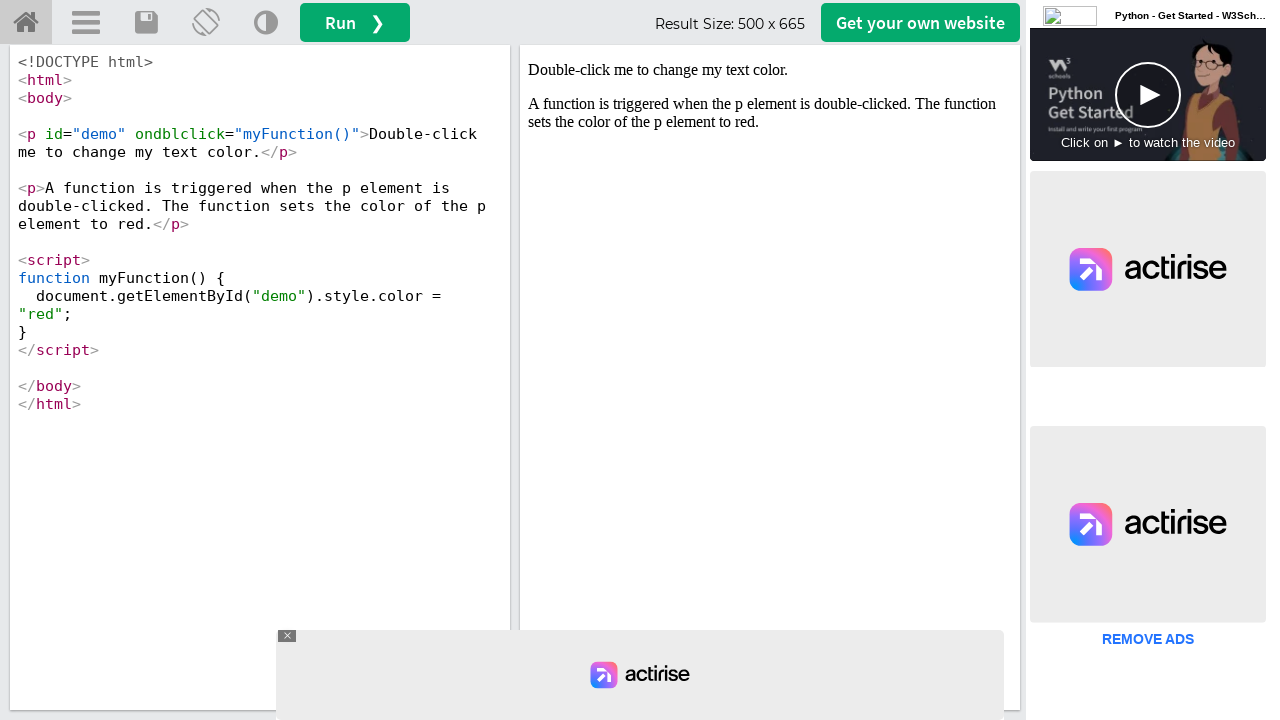

Located the iframe with name 'iframeResult'
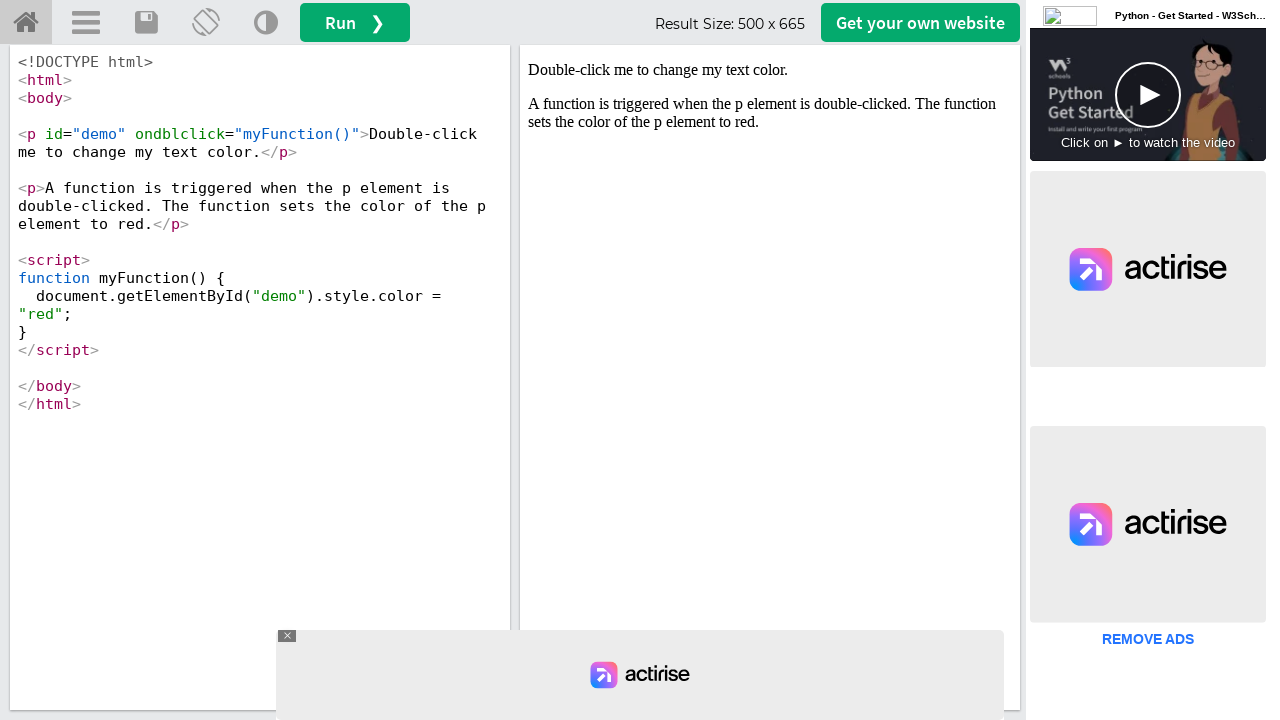

Located the text element with id 'demo' inside the iframe
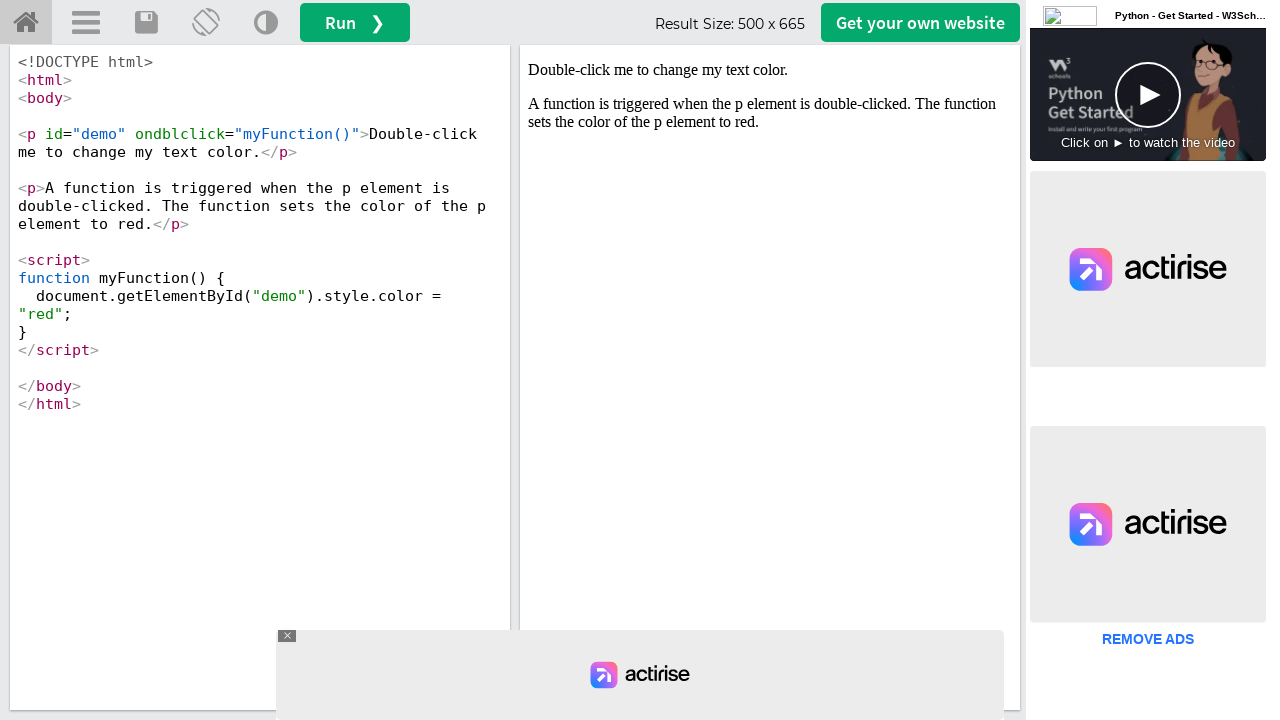

Double-clicked the text element to trigger color change at (770, 70) on iframe[name='iframeResult'] >> internal:control=enter-frame >> #demo
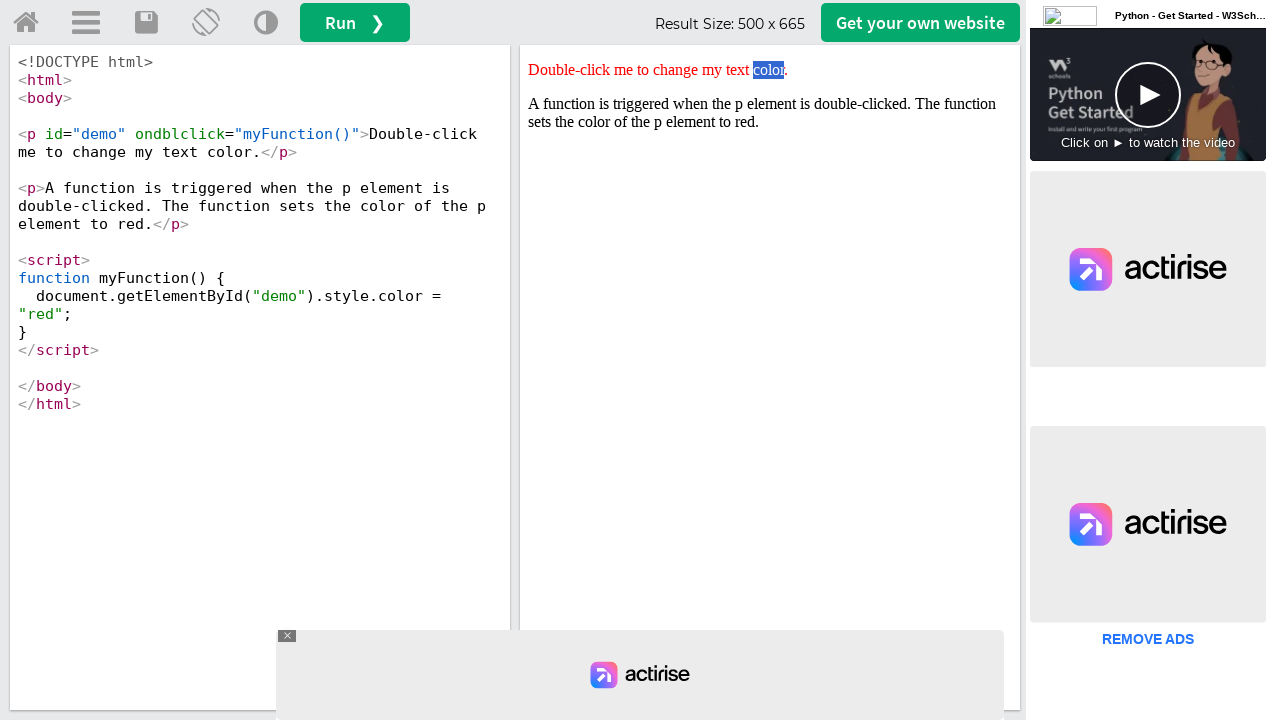

Verified that the text color changed to red
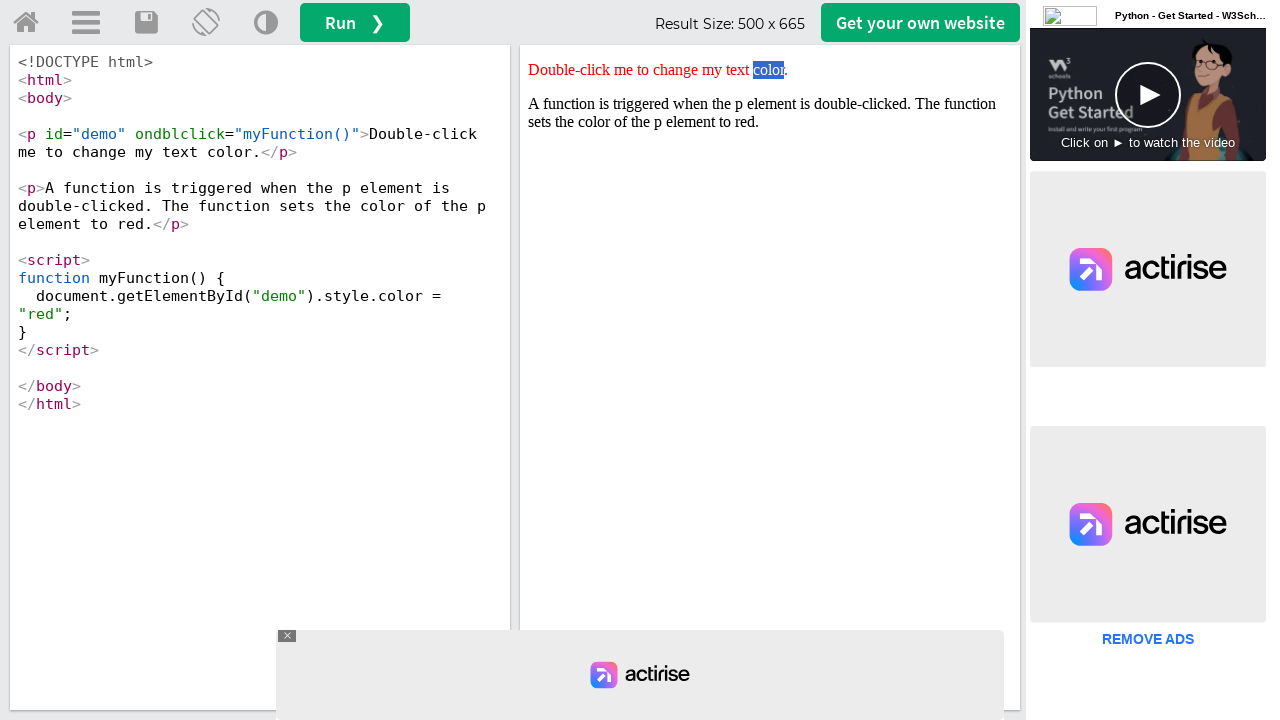

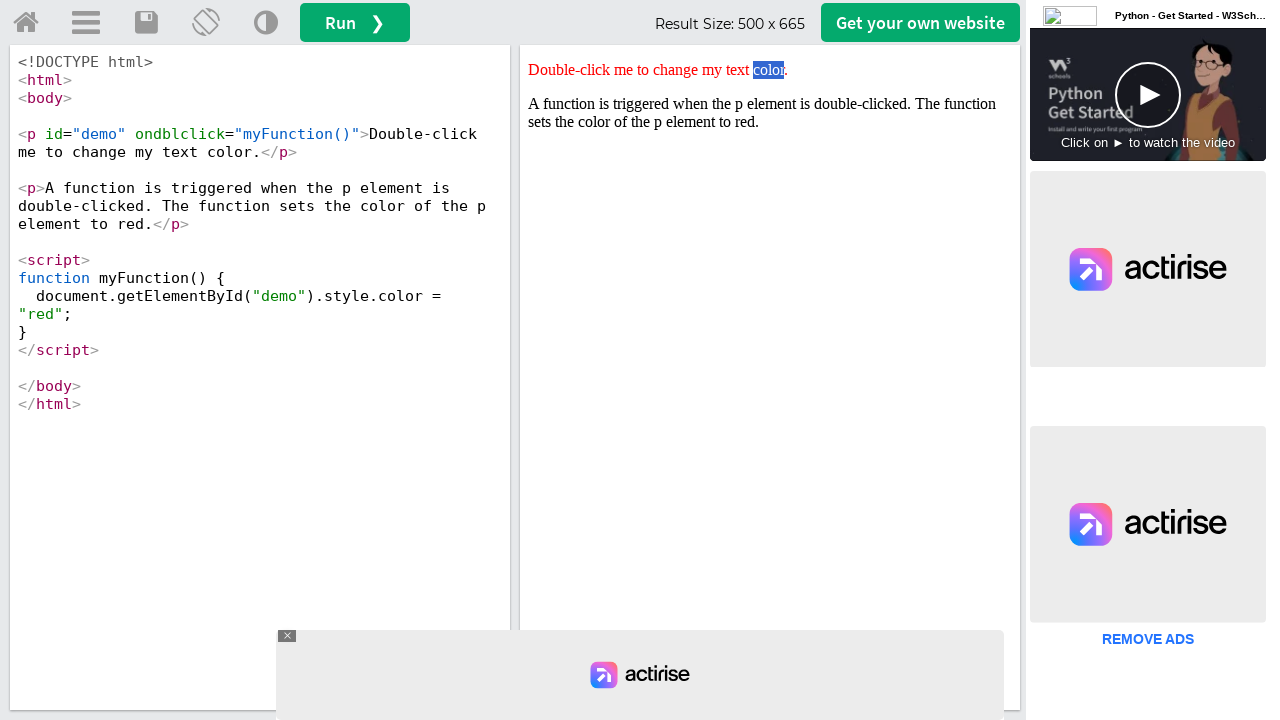